Tests browser window functionality by clicking a button that opens a new window

Starting URL: https://demoqa.com/browser-windows/

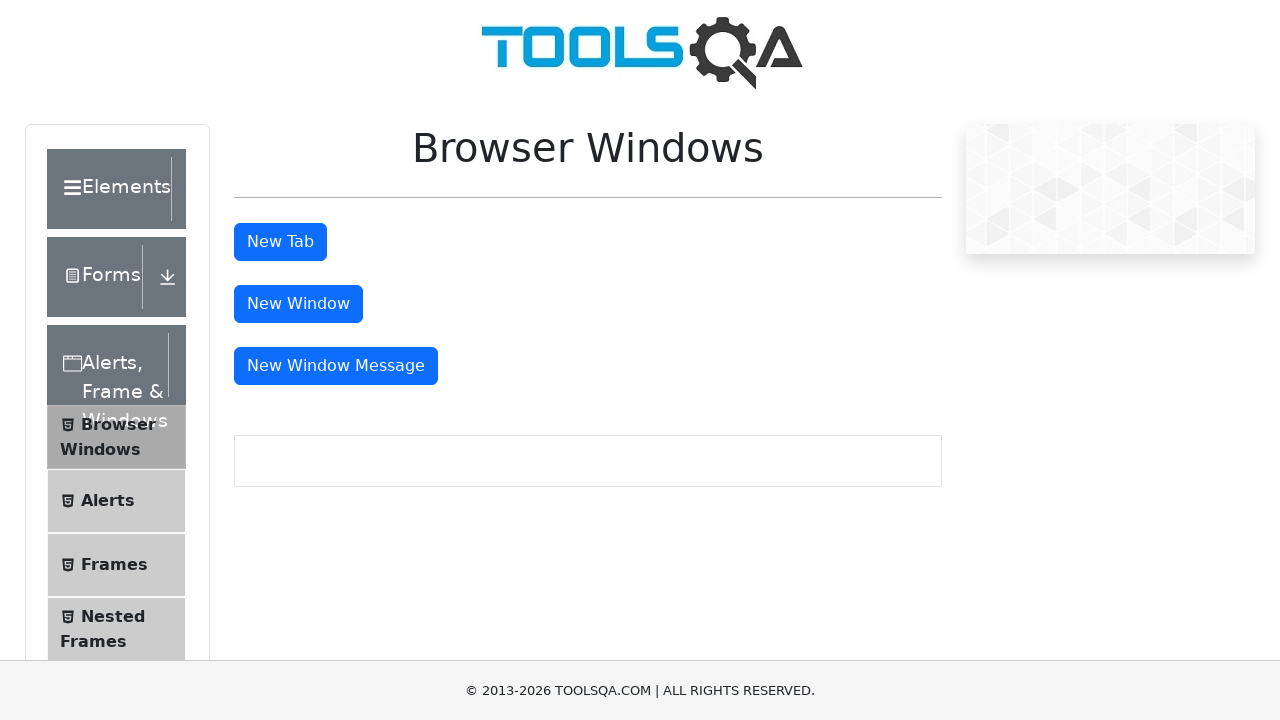

Navigated to browser windows test page
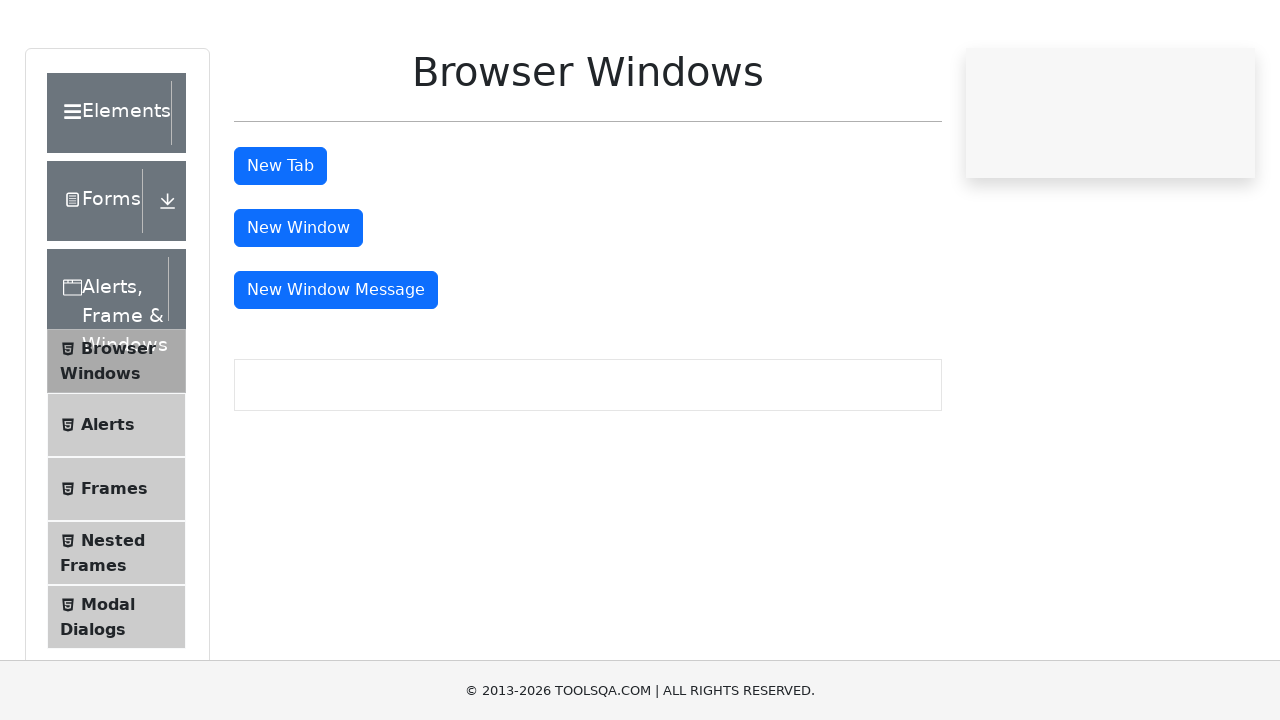

Clicked button to open a new window at (298, 304) on #windowButton
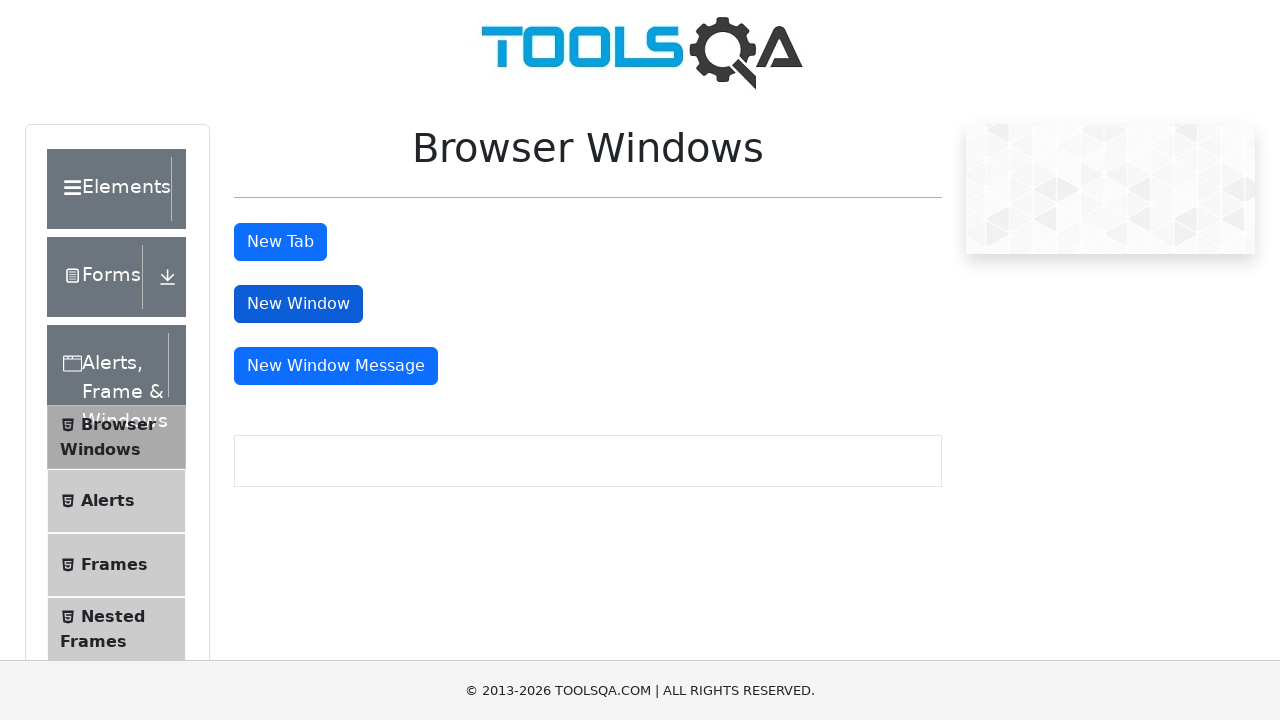

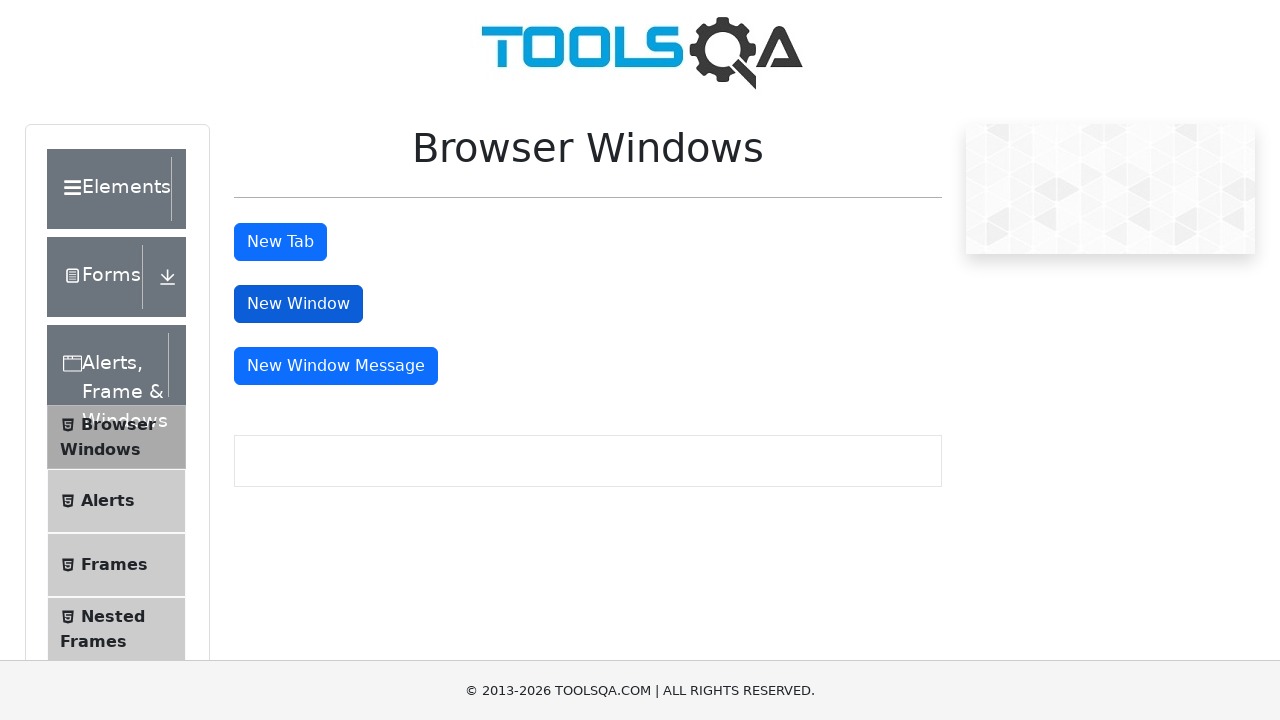